Tests drag and drop functionality on the jQuery UI demo page by dragging a source element onto a target droppable element within an iframe.

Starting URL: https://jqueryui.com/droppable/

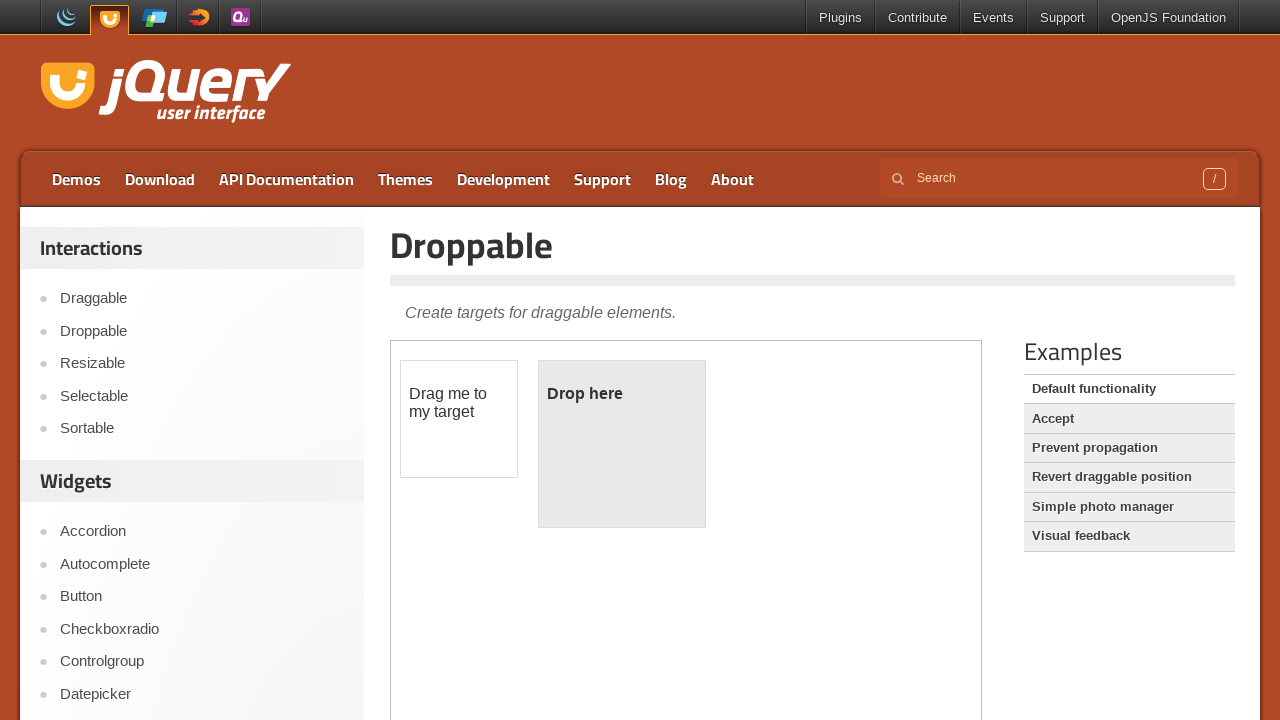

Waited for demo iframe to load
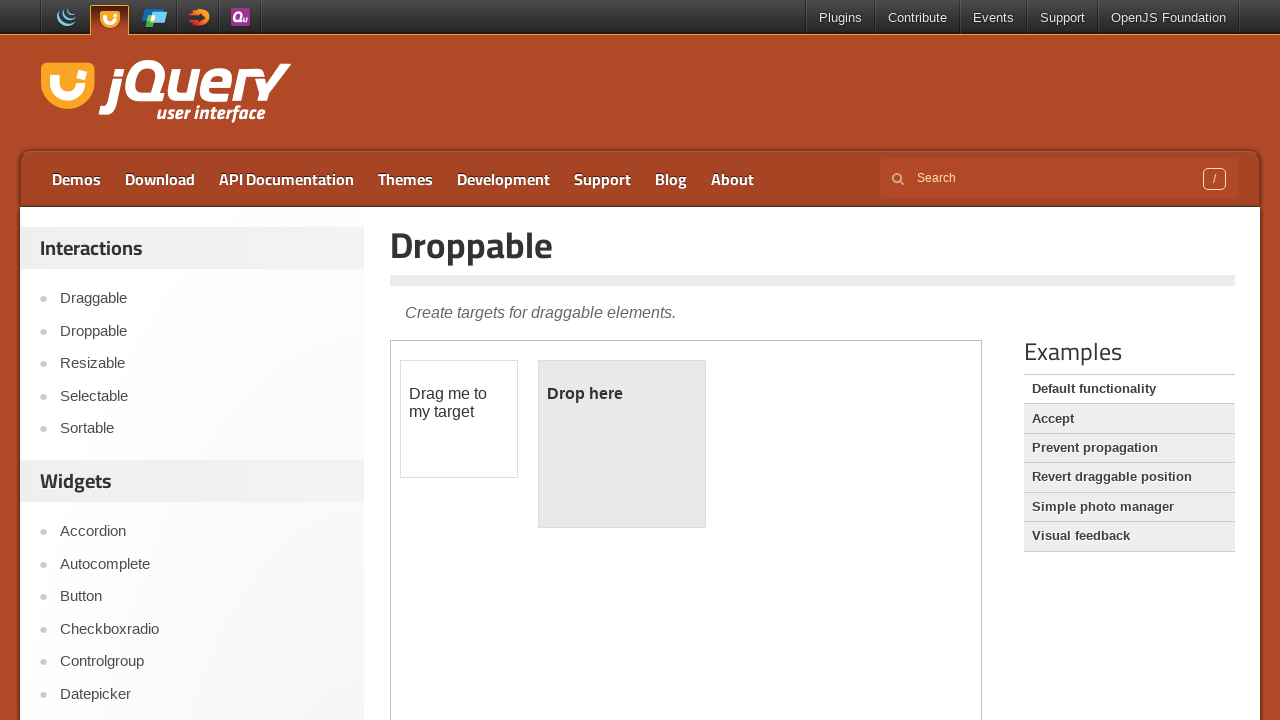

Located and switched to demo iframe
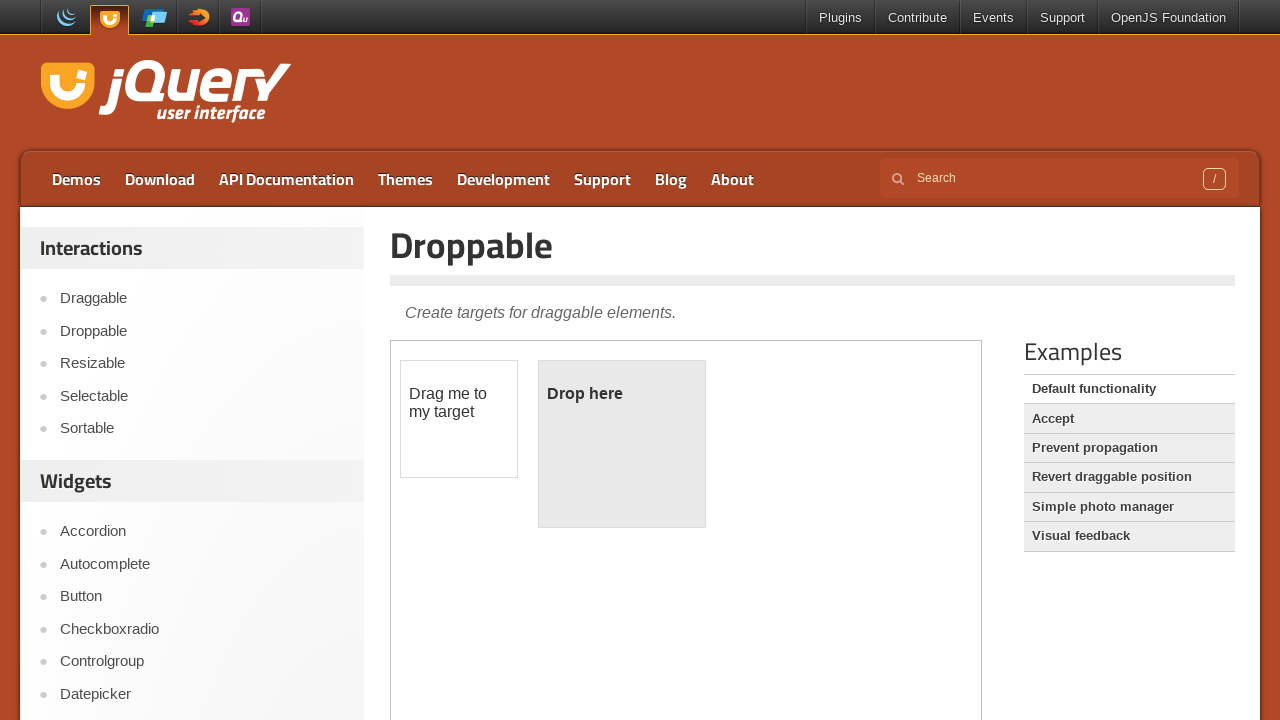

Waited for draggable element to become visible
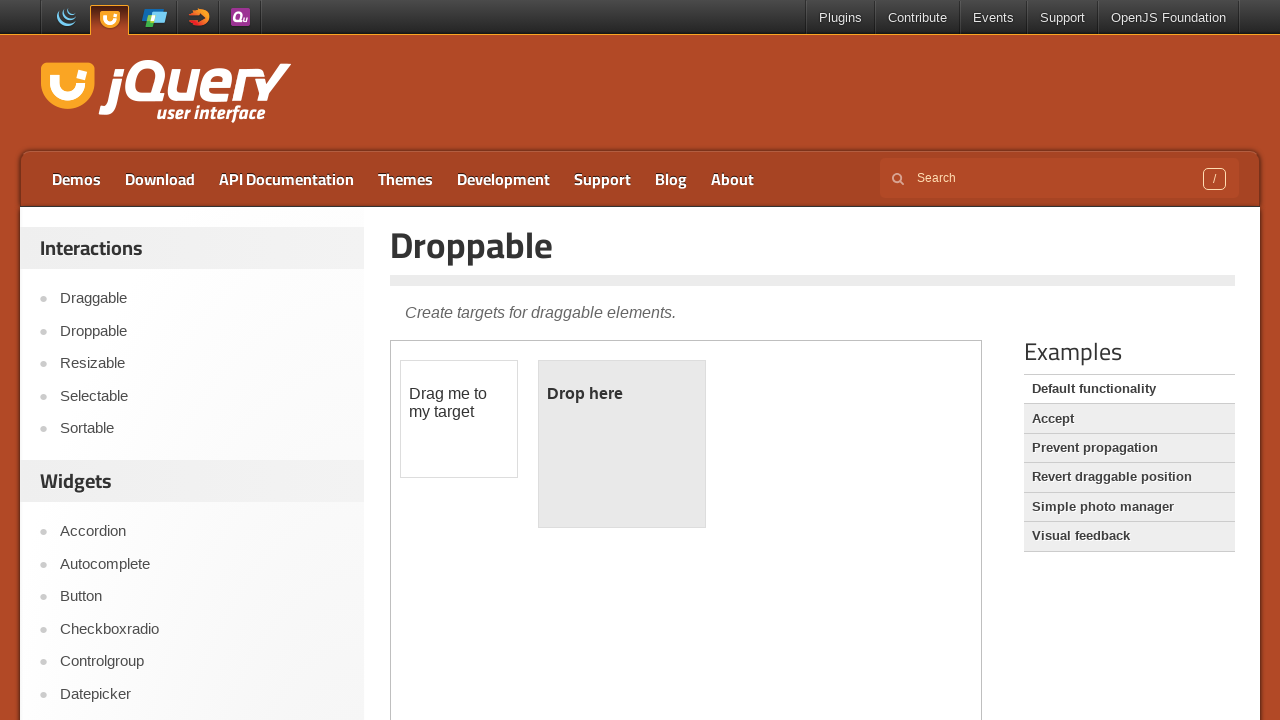

Waited for droppable element to become visible
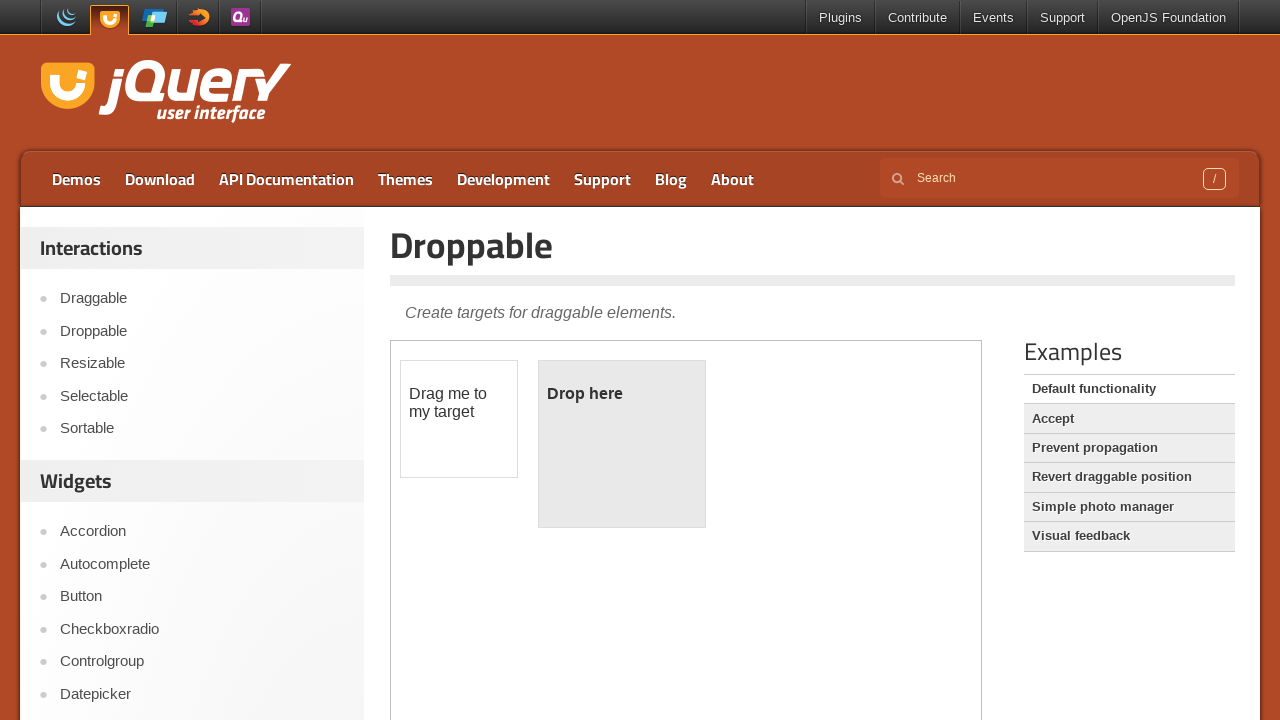

Located draggable source element
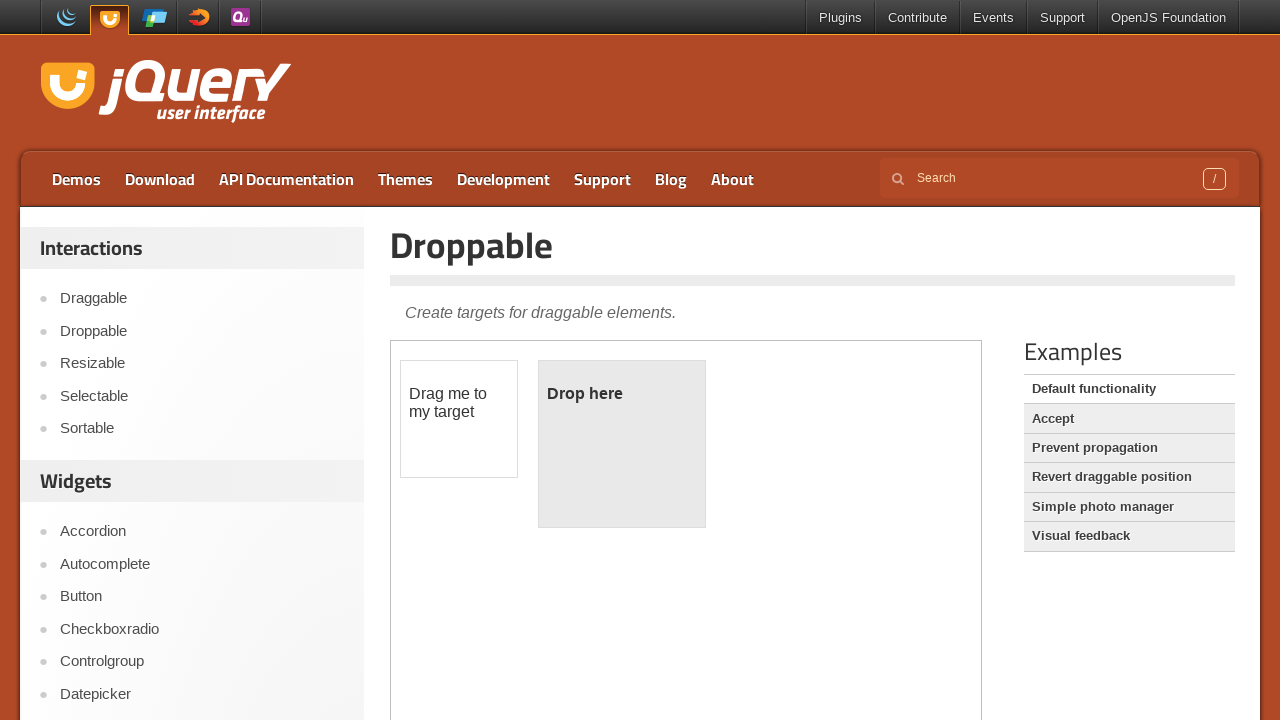

Located droppable target element
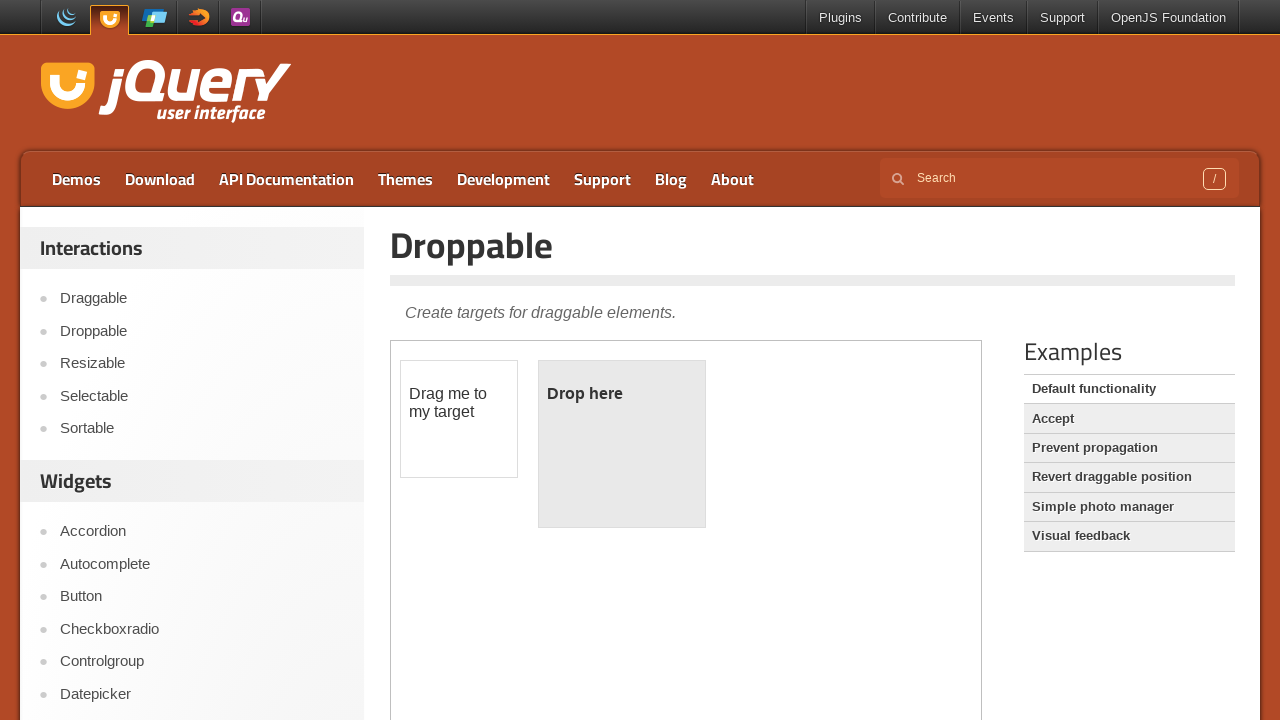

Dragged source element onto target droppable element at (622, 444)
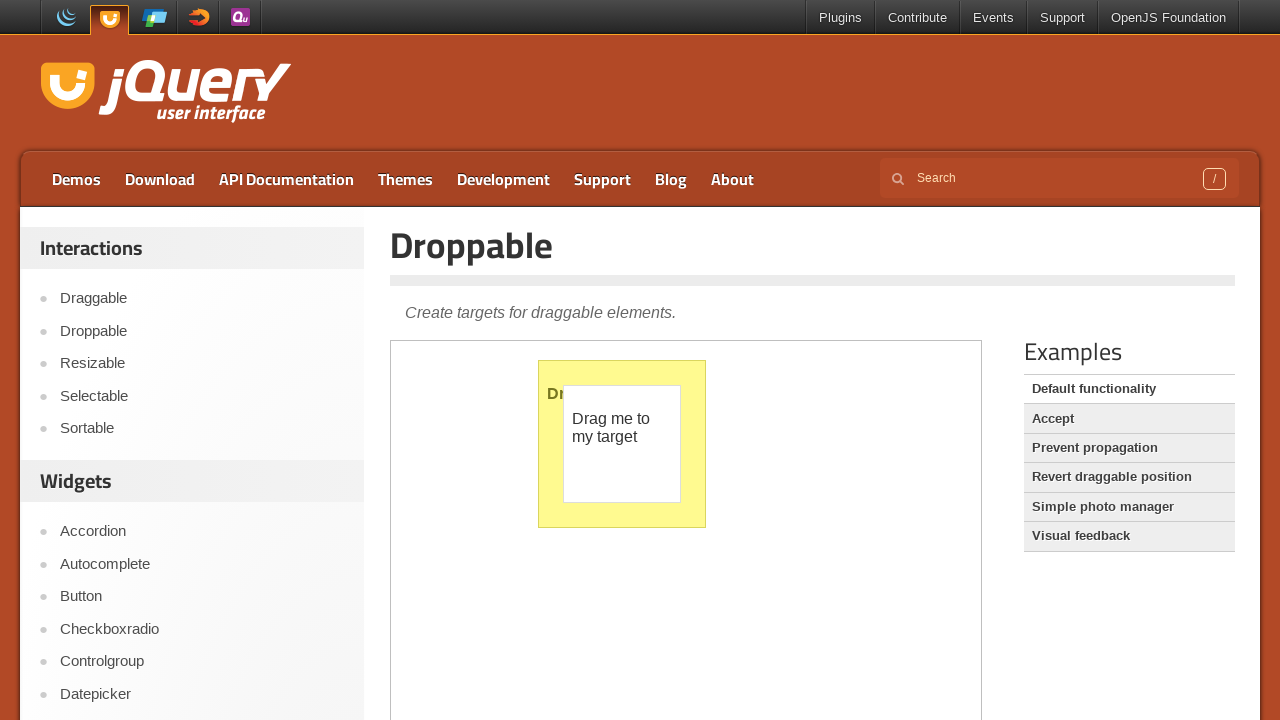

Verified drop was successful - droppable element now displays 'Dropped!'
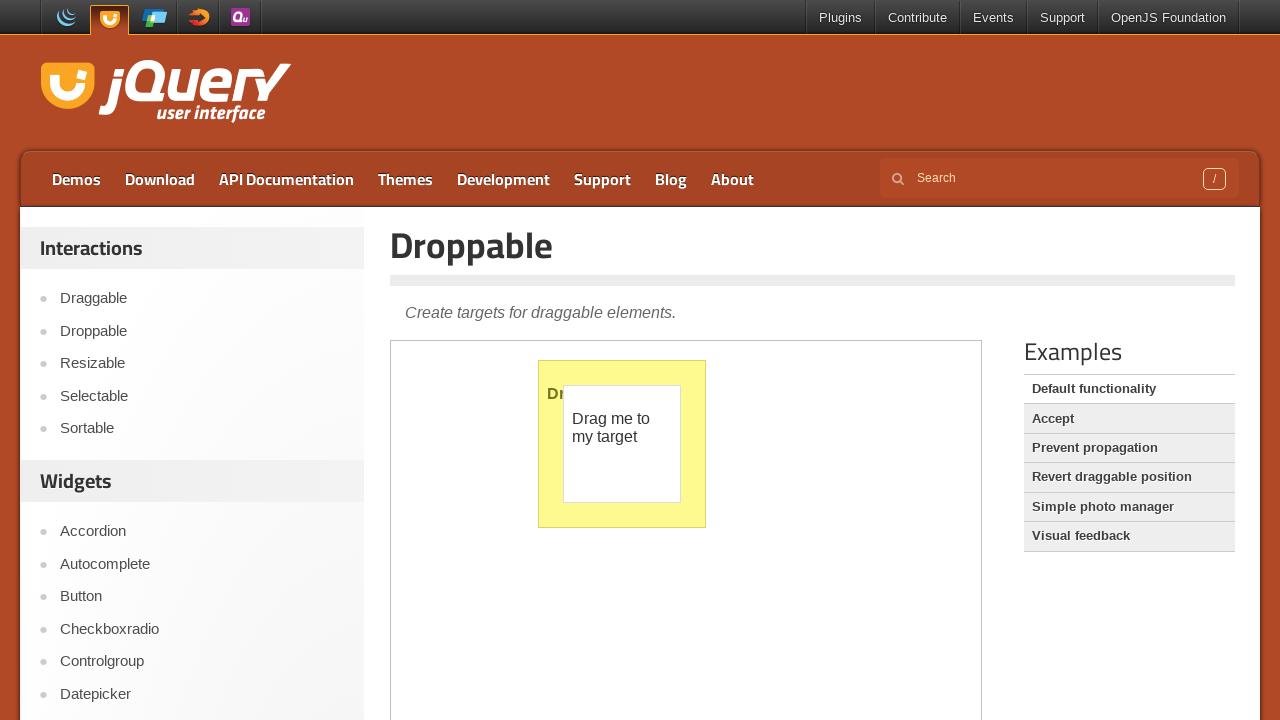

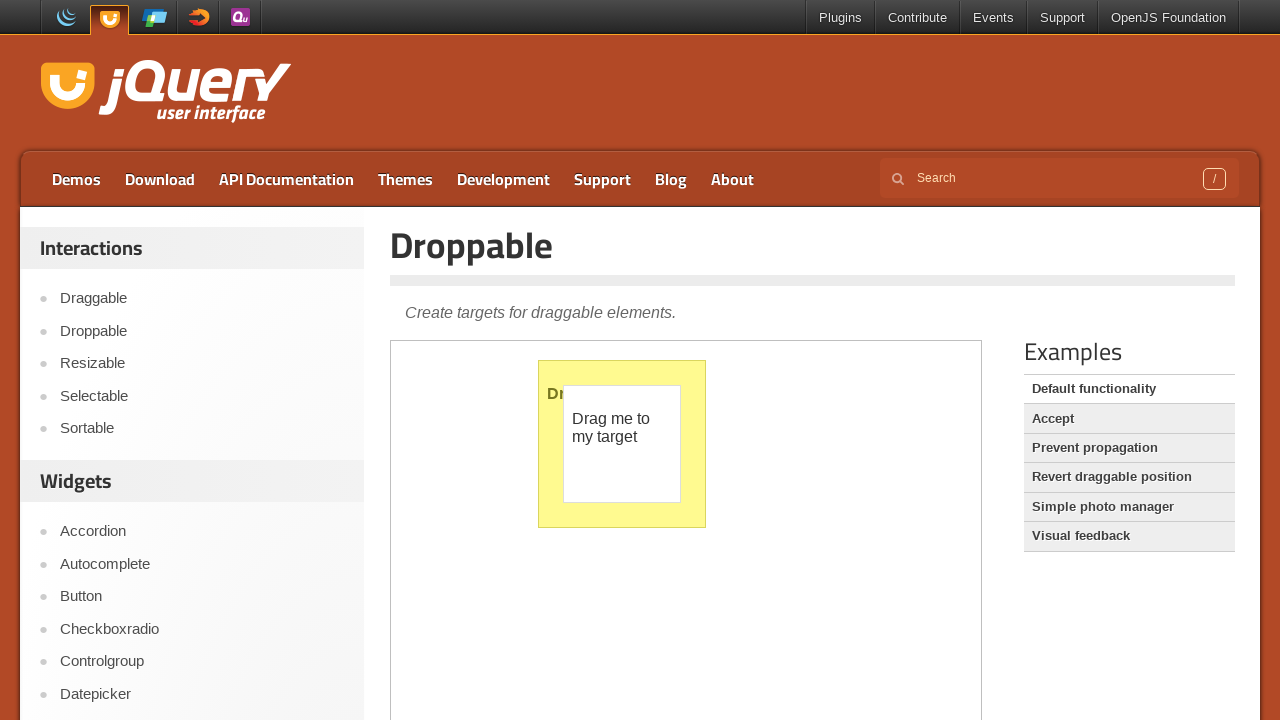